Tests keyboard interactions on a key press demo page by sending DOWN, ESCAPE, and ENTER key presses to verify the page responds to keyboard input.

Starting URL: https://the-internet.herokuapp.com/key_presses

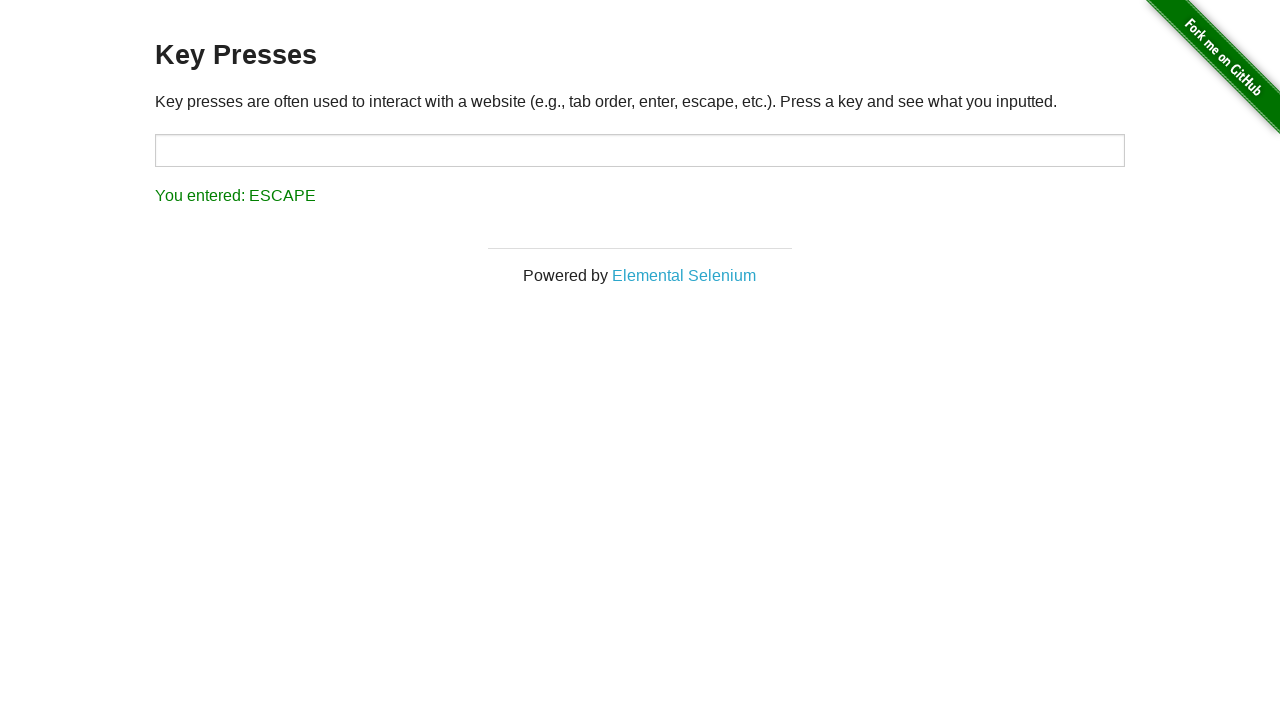

Pressed DOWN arrow key
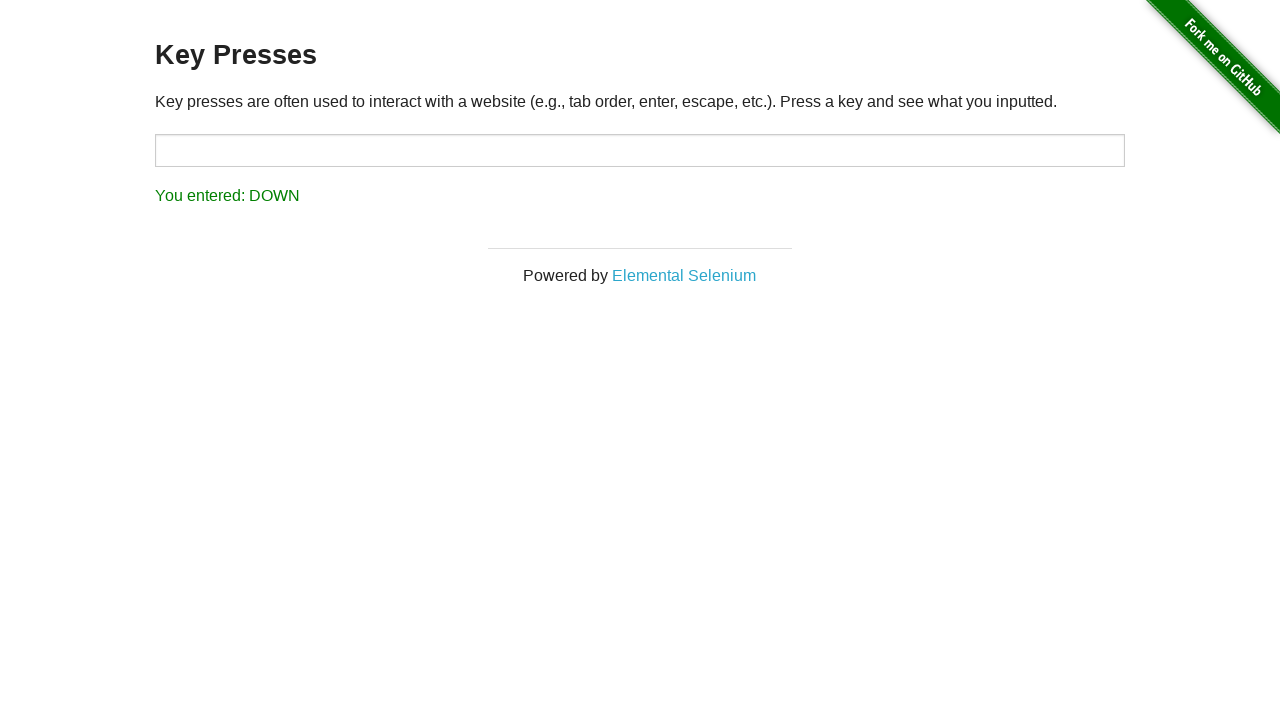

Waited 1 second to observe DOWN key response
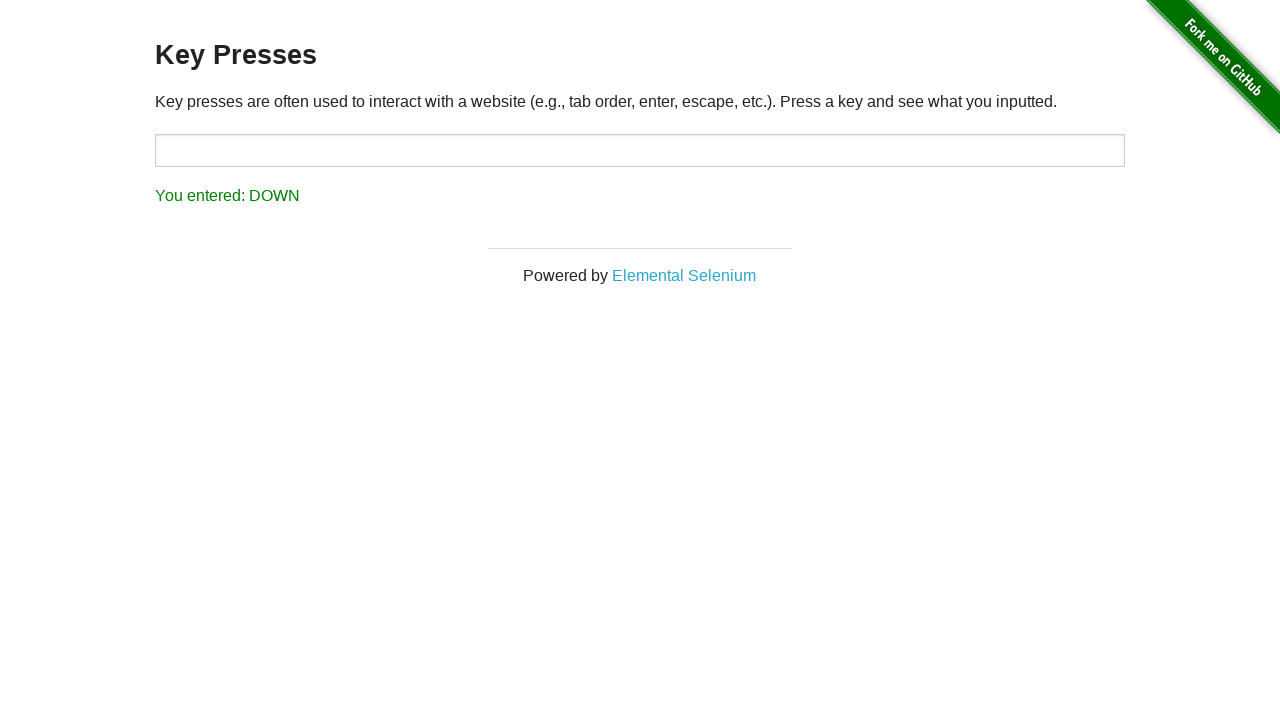

Pressed ESCAPE key
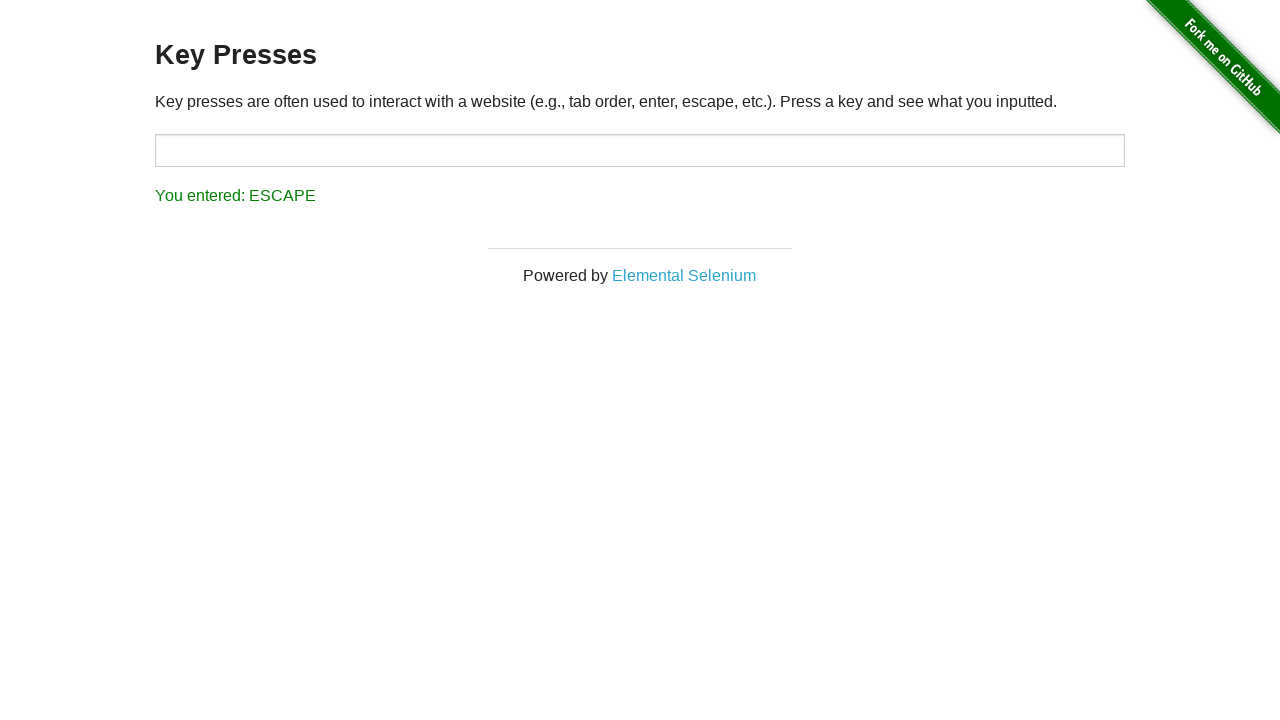

Waited 1 second to observe ESCAPE key response
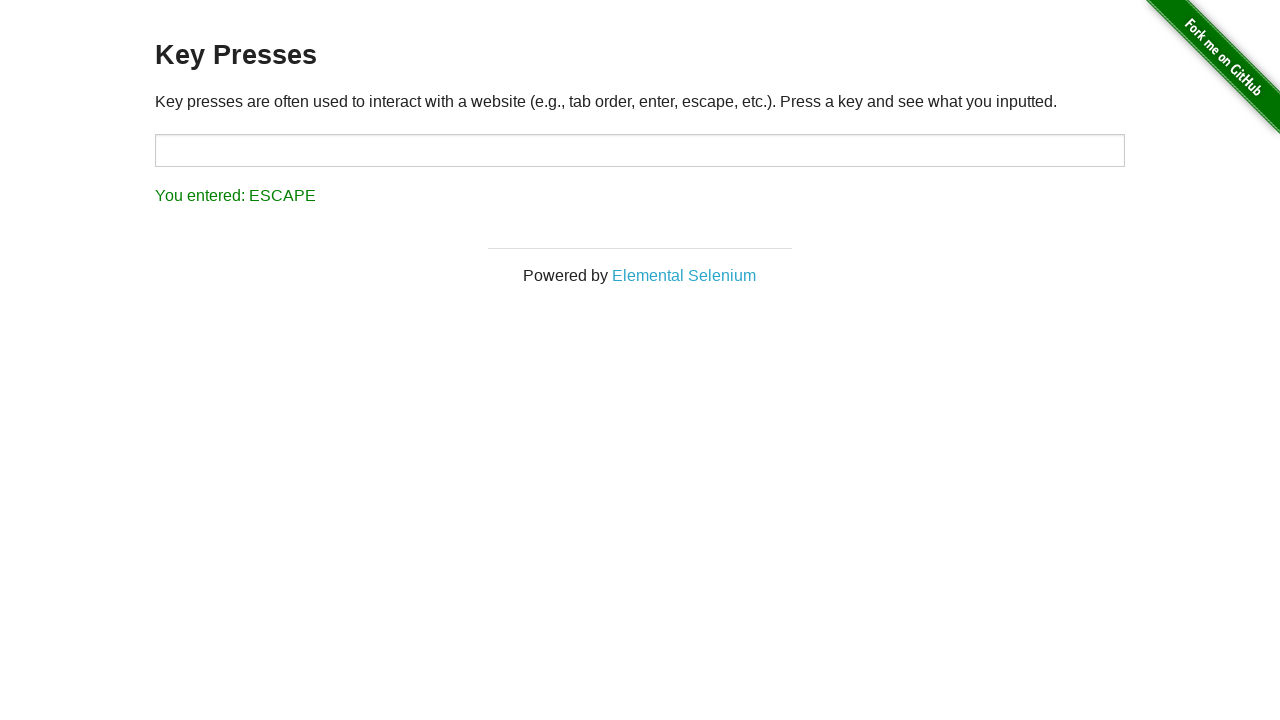

Pressed ENTER key
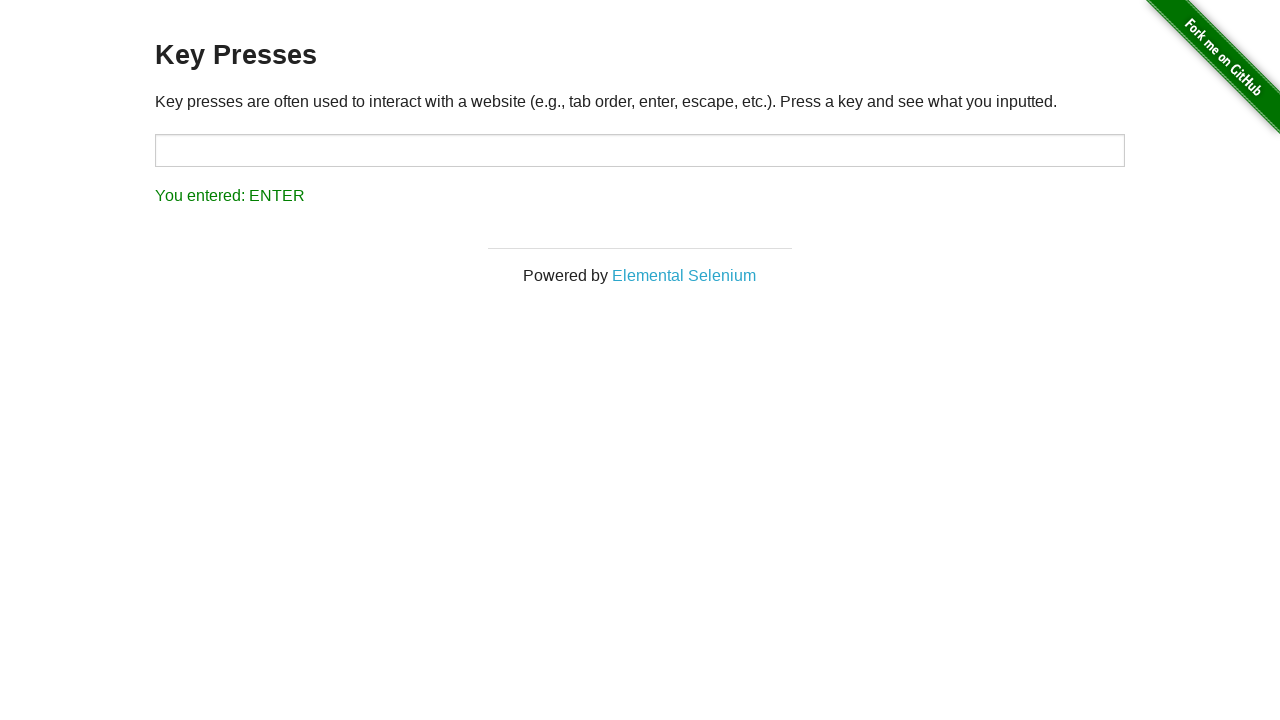

Result element loaded after ENTER key press
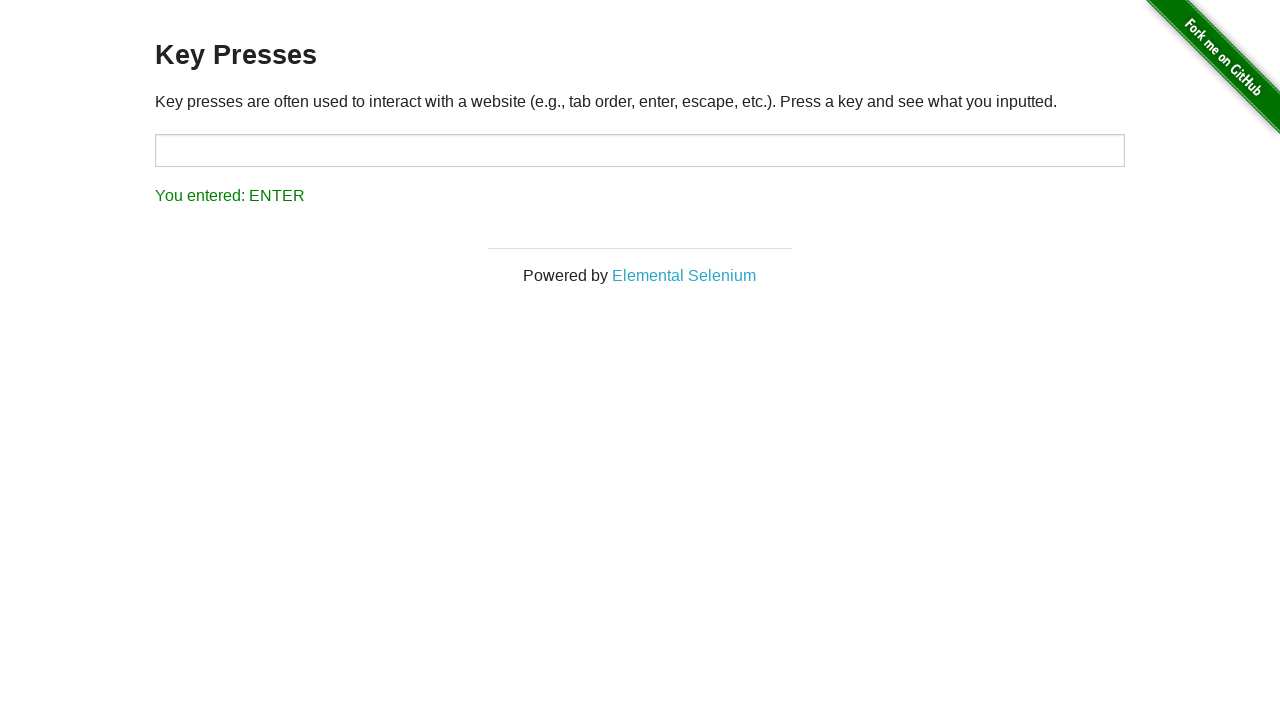

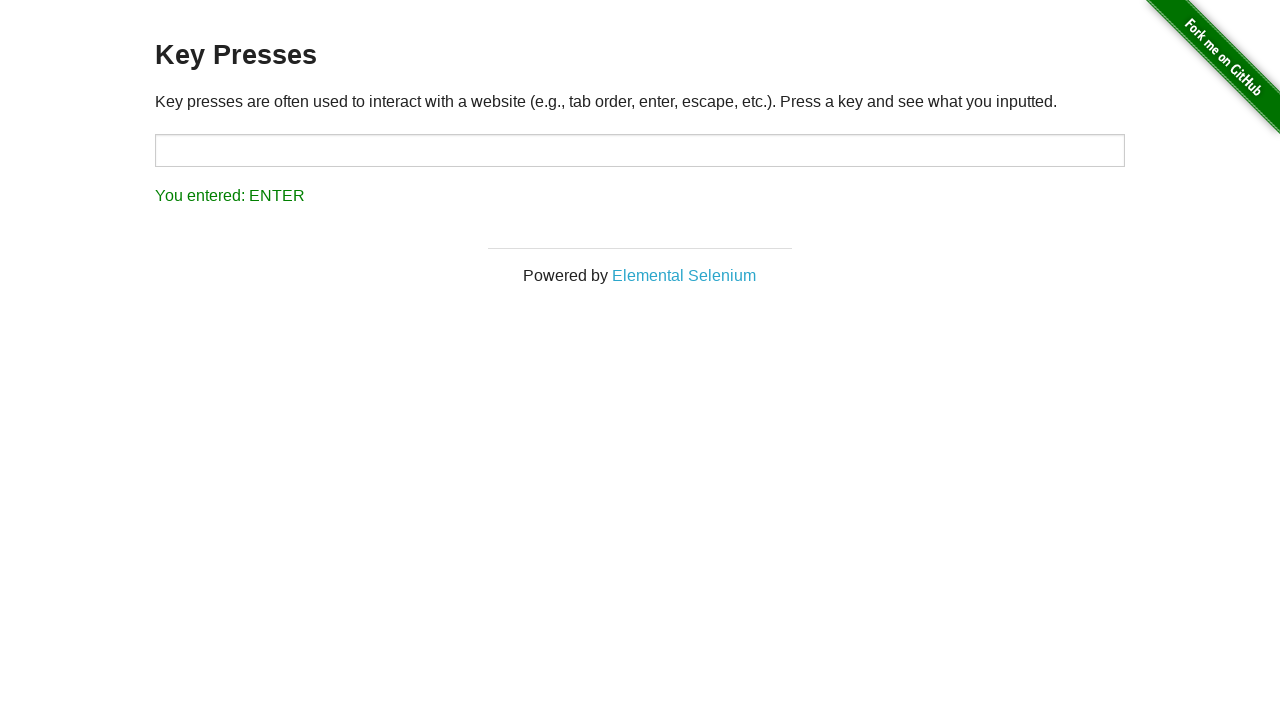